Navigates to EasyCalculation website, performs a search for "Bangalore", and counts the number of links on the page

Starting URL: https://www.easycalculation.com/

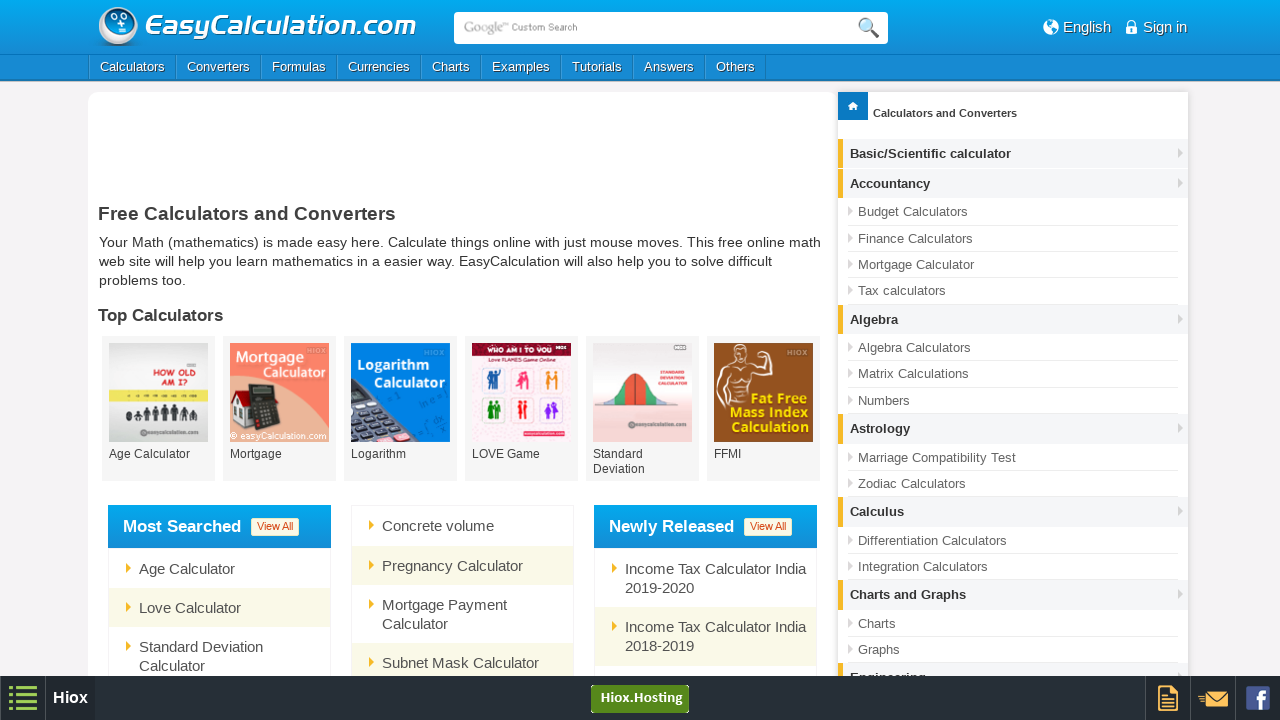

Filled search box with 'Bangalore' on #googleSearchId
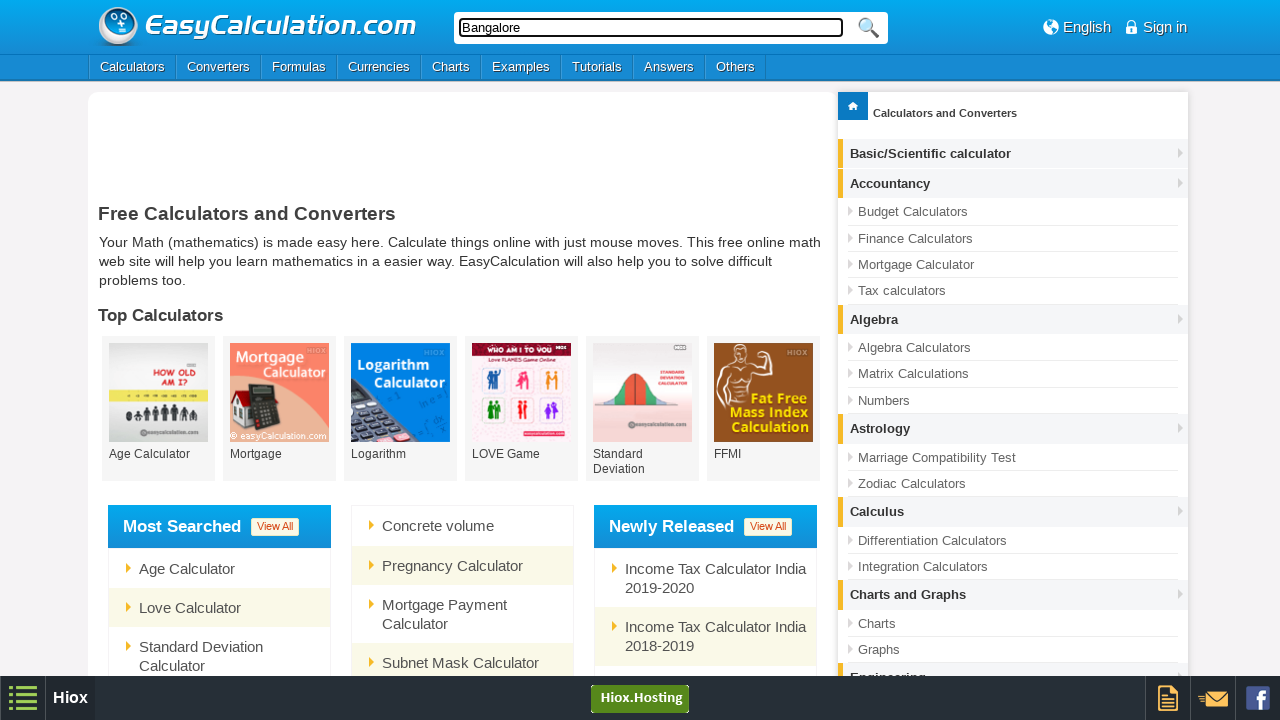

Clicked search button to search for Bangalore at (868, 28) on //*[@id="cse-search-box"]/span[2]/button
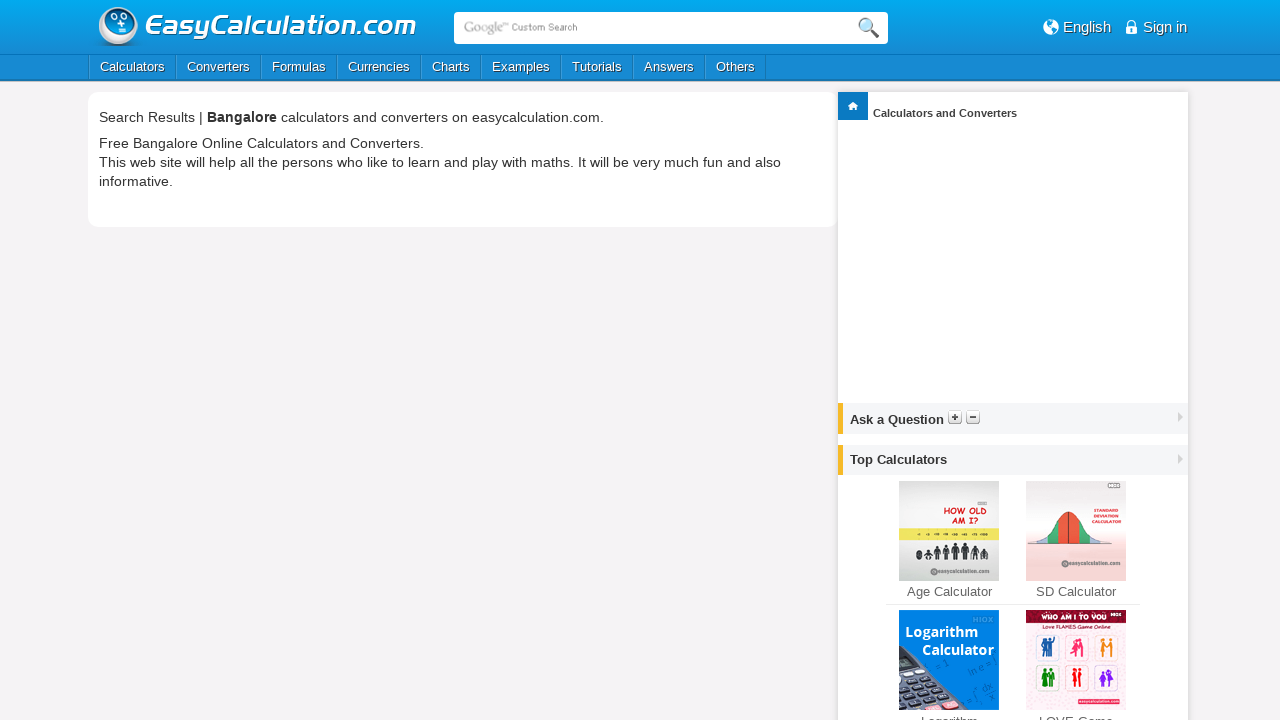

Waited for page to load after search
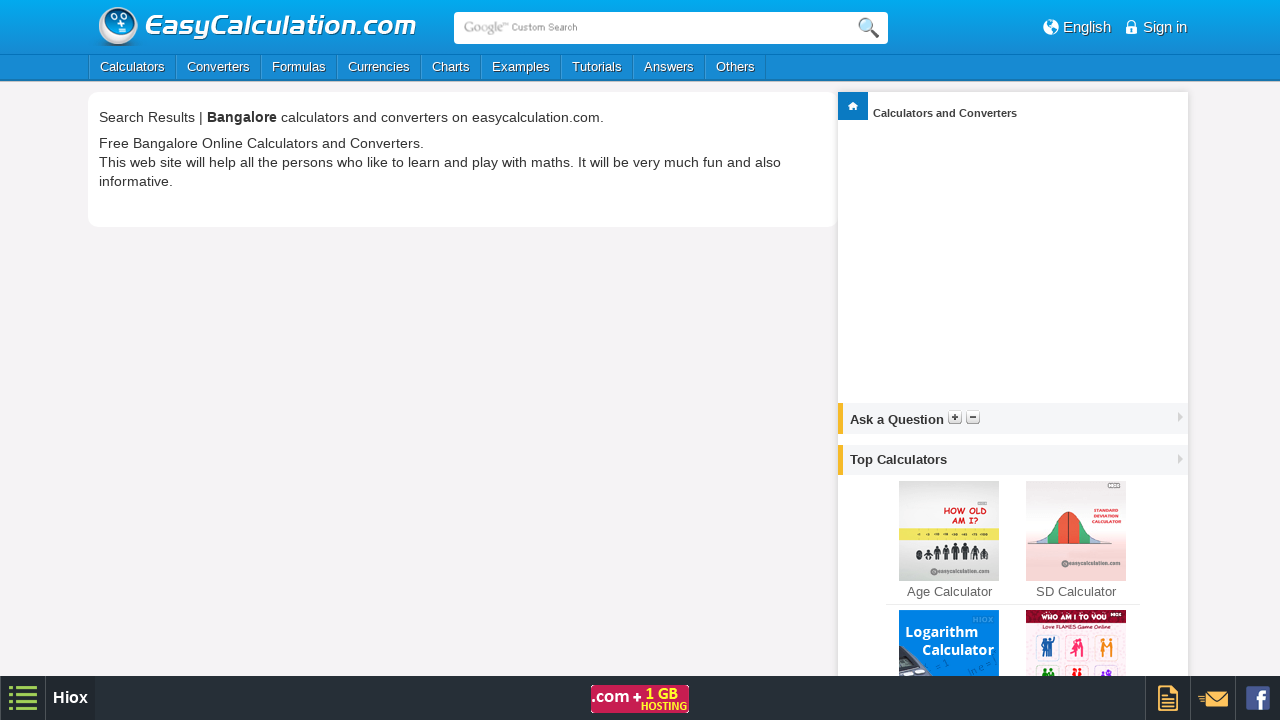

Counted 59 links on the page
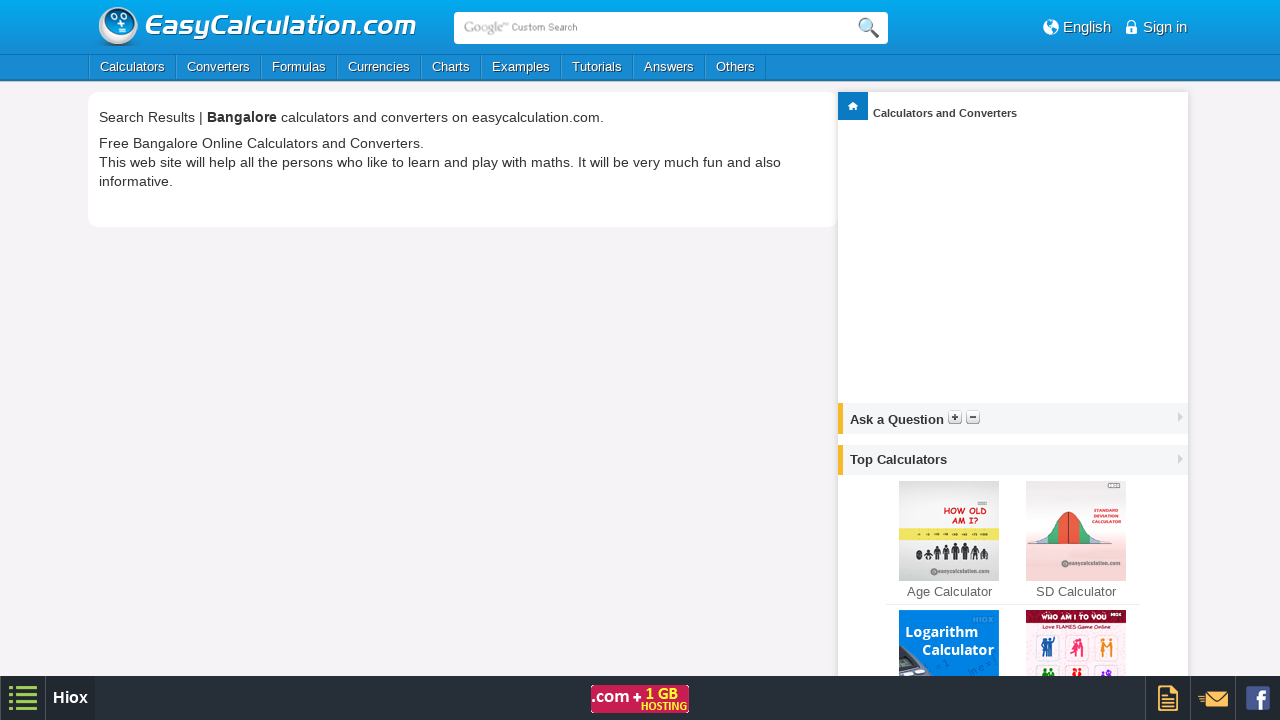

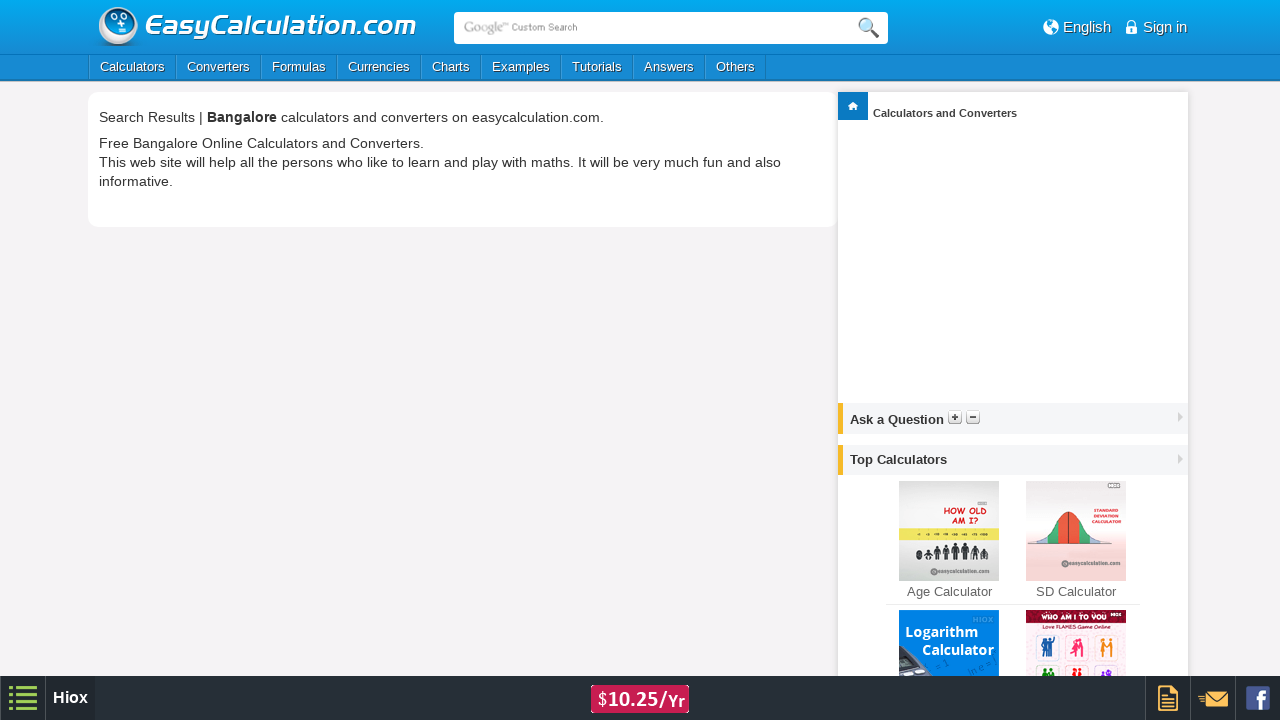